Tests hover functionality by hovering over three images and verifying that corresponding user information is displayed

Starting URL: https://practice.cydeo.com/hovers

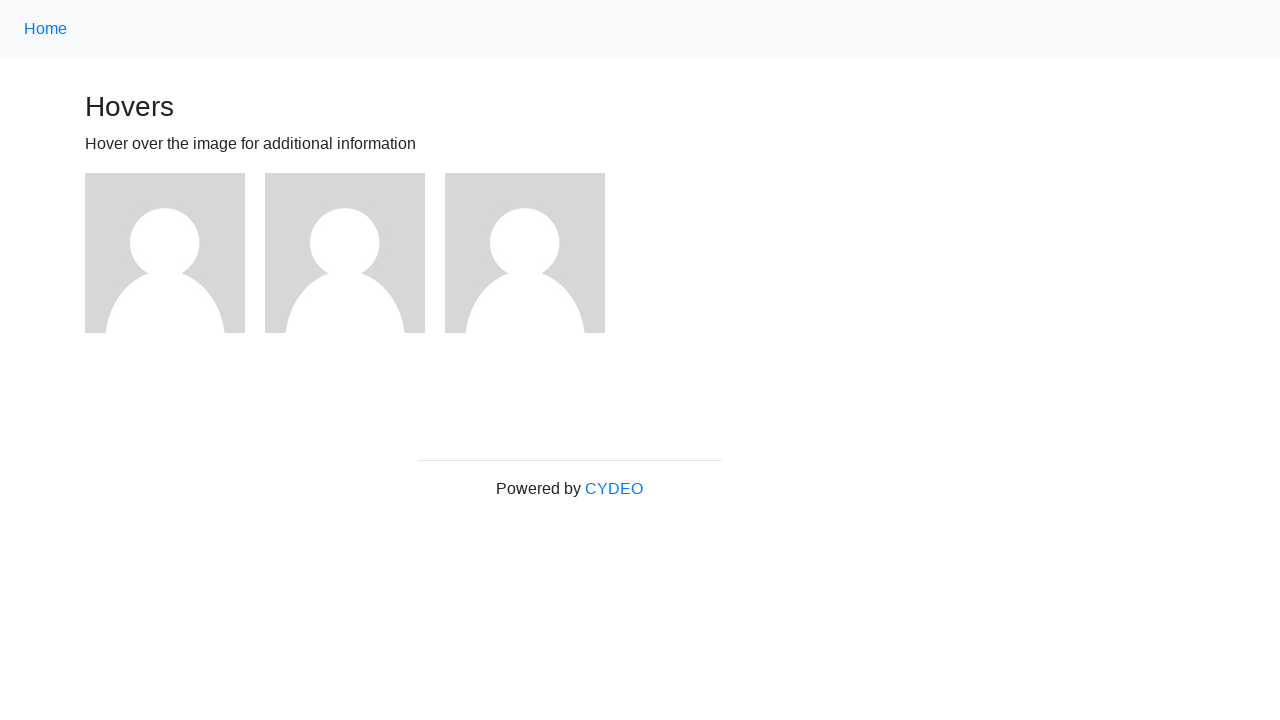

Located first image element
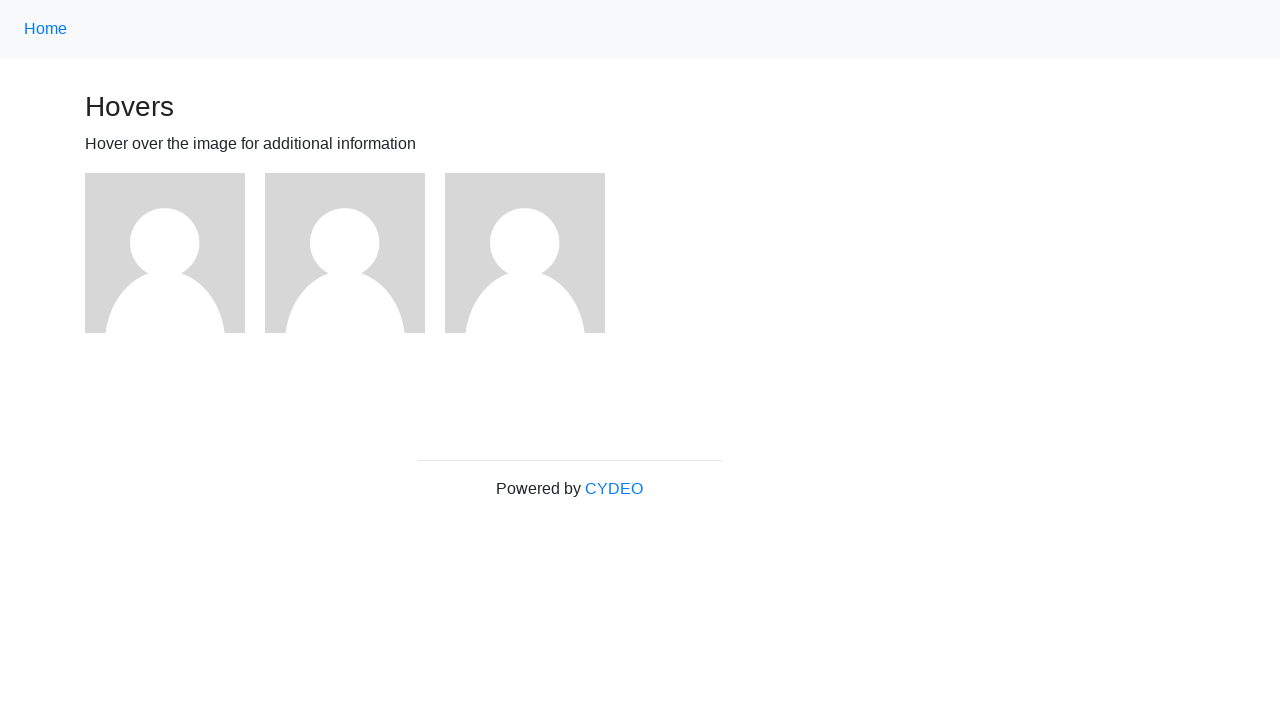

Located second image element
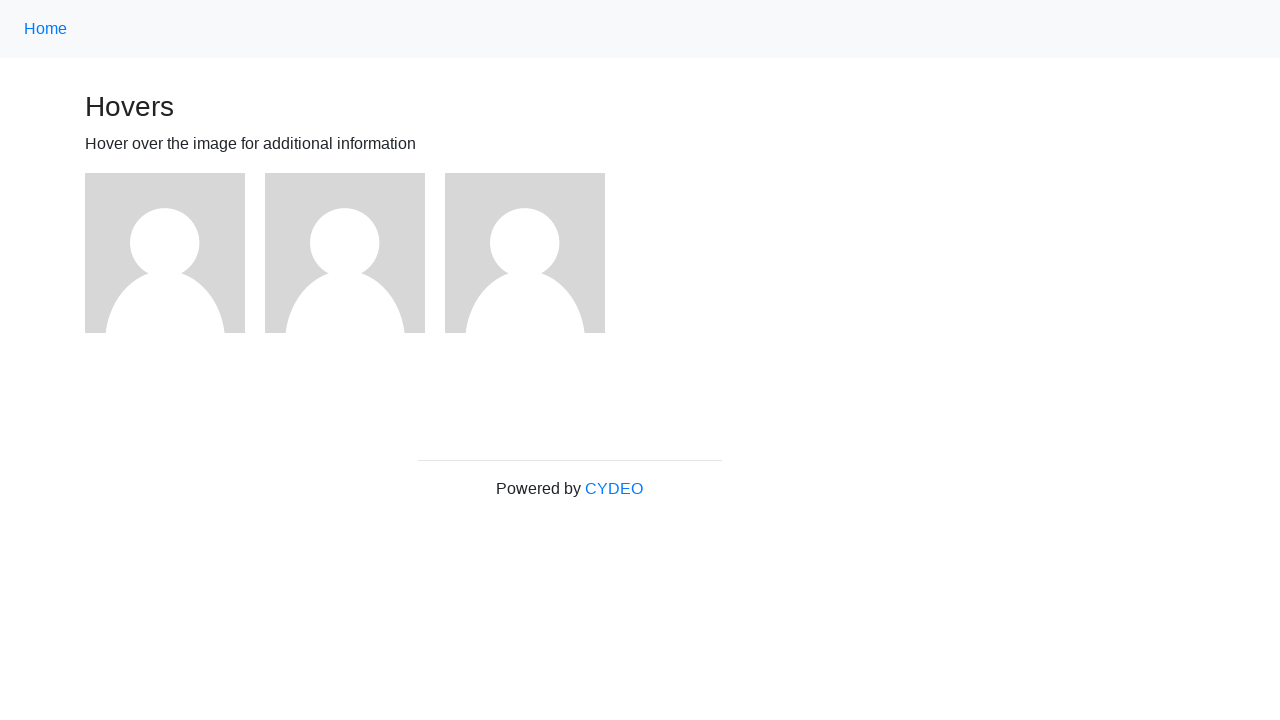

Located third image element
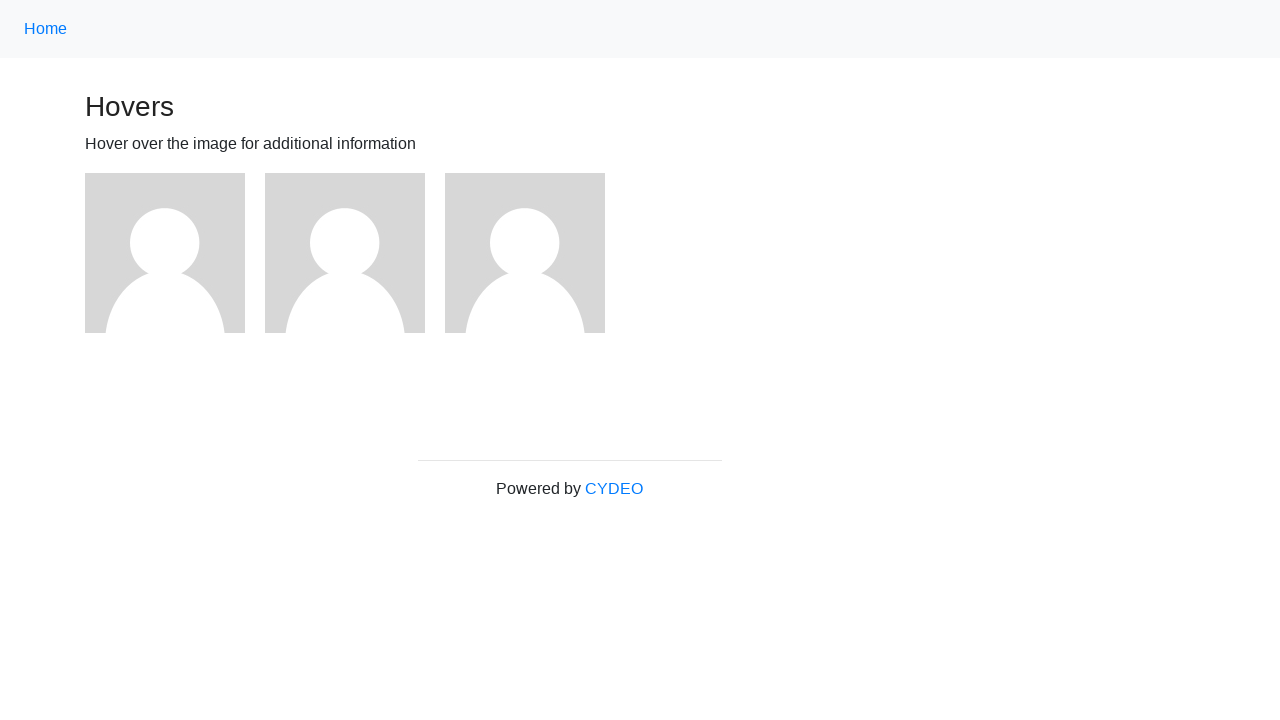

Hovered over first image at (165, 253) on (//img)[1]
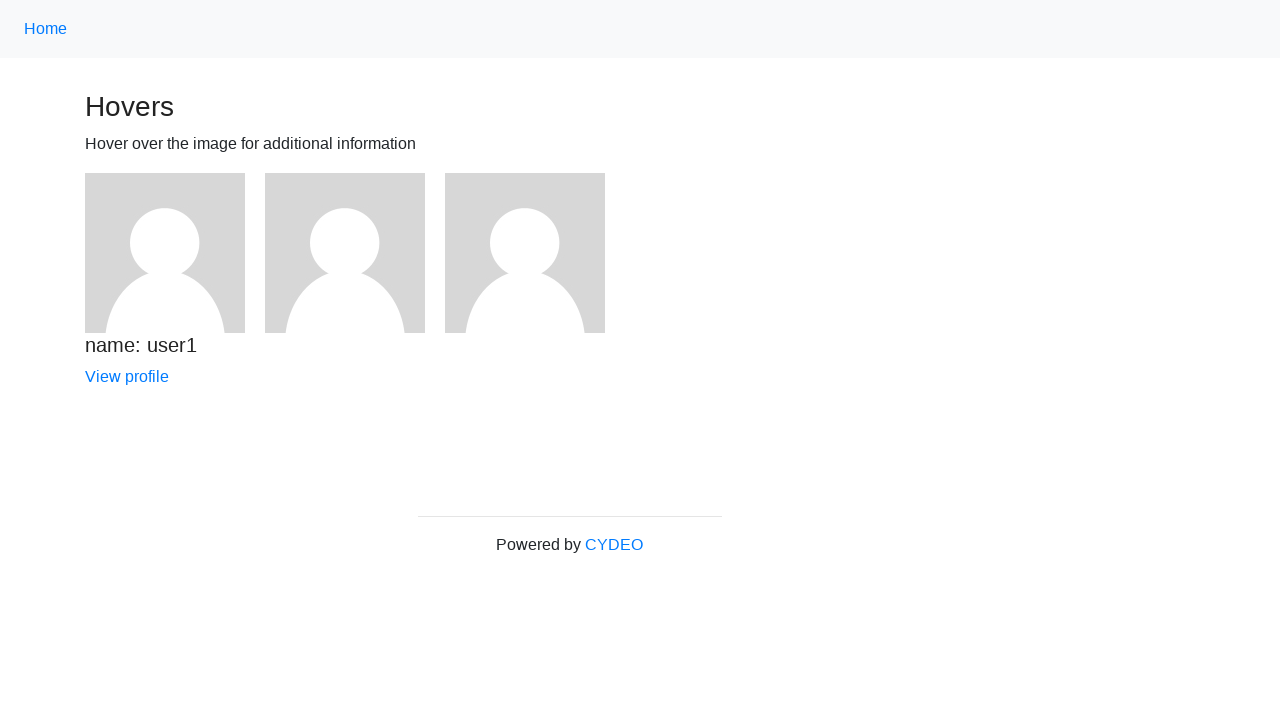

Verified user1 information is displayed
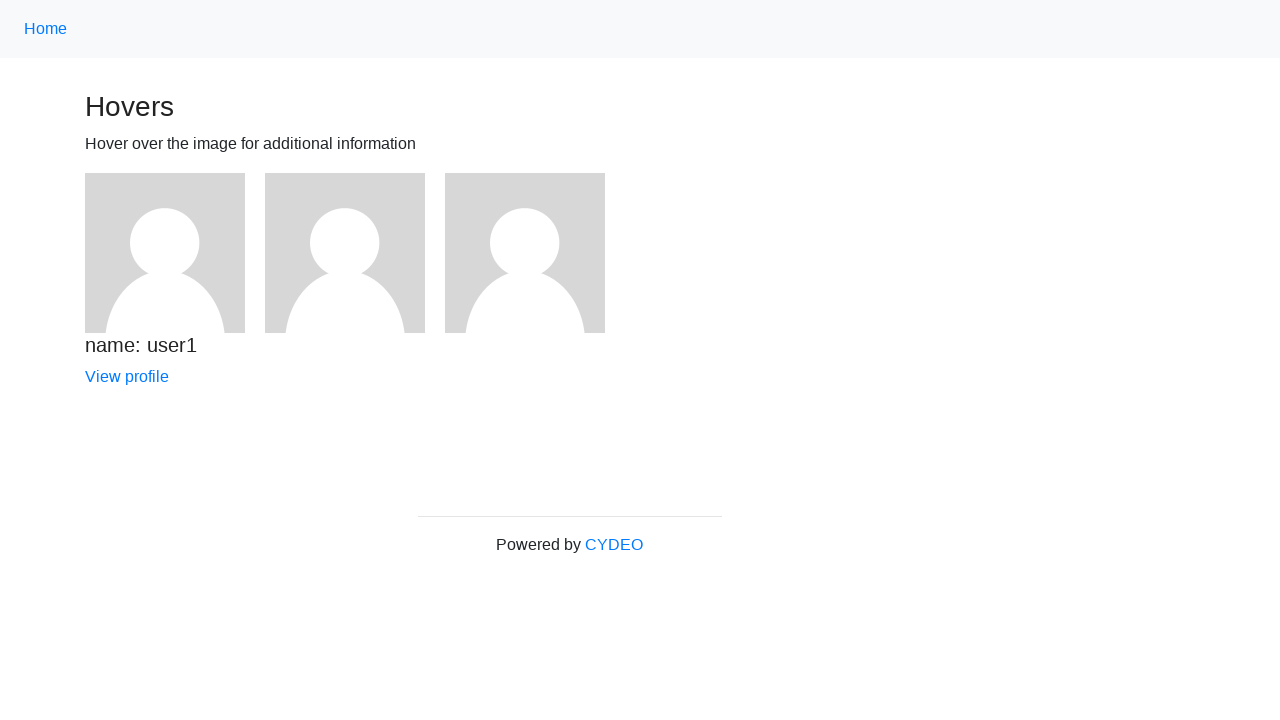

Hovered over second image at (345, 253) on (//img)[2]
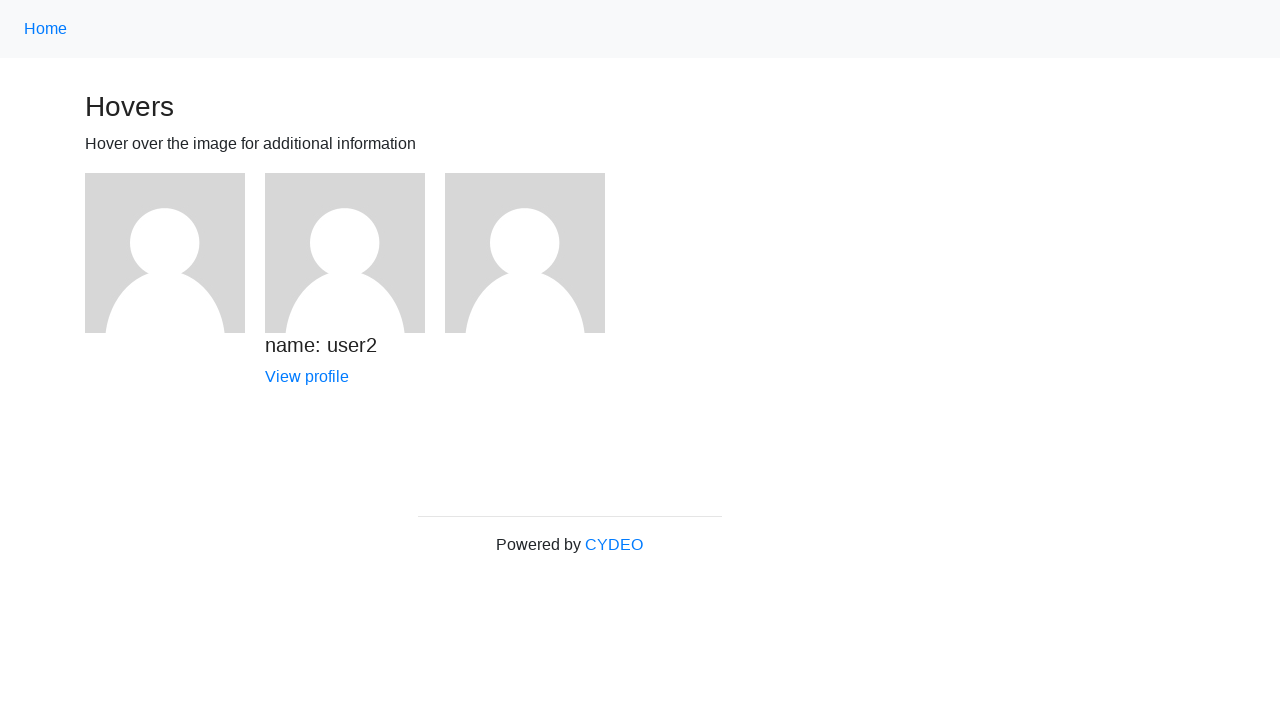

Verified user2 information is displayed
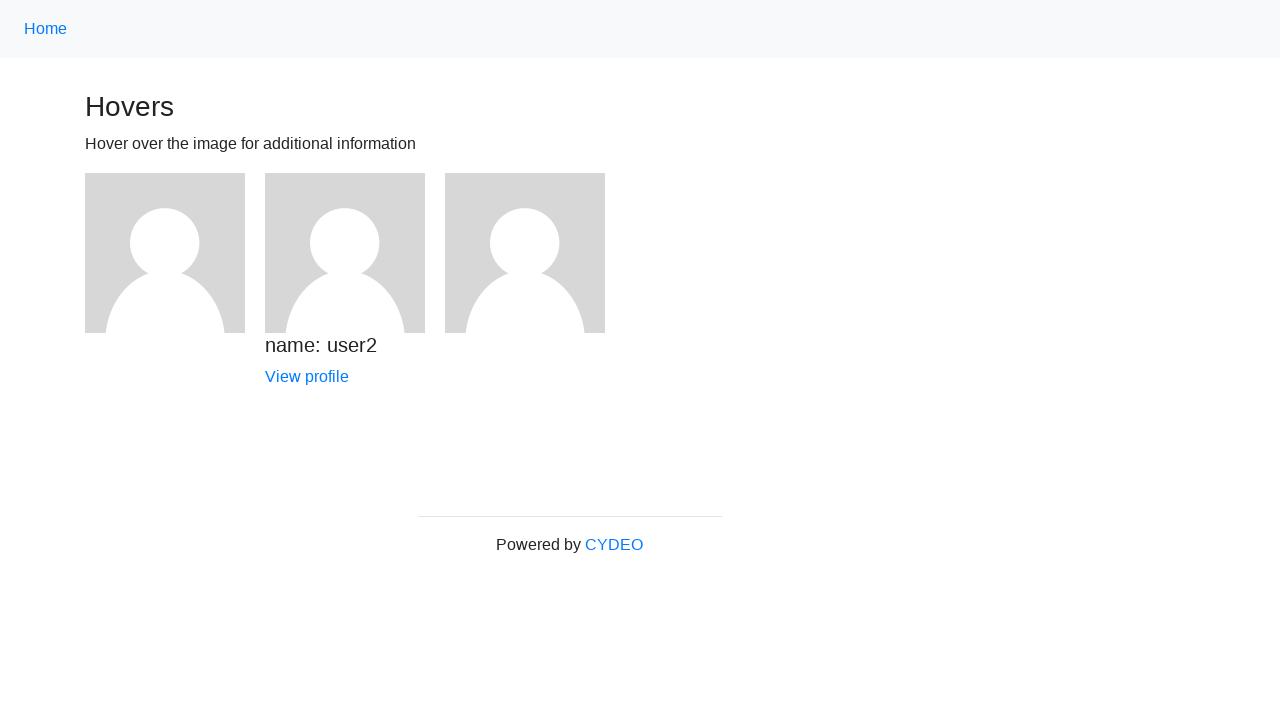

Hovered over third image at (525, 253) on (//img)[3]
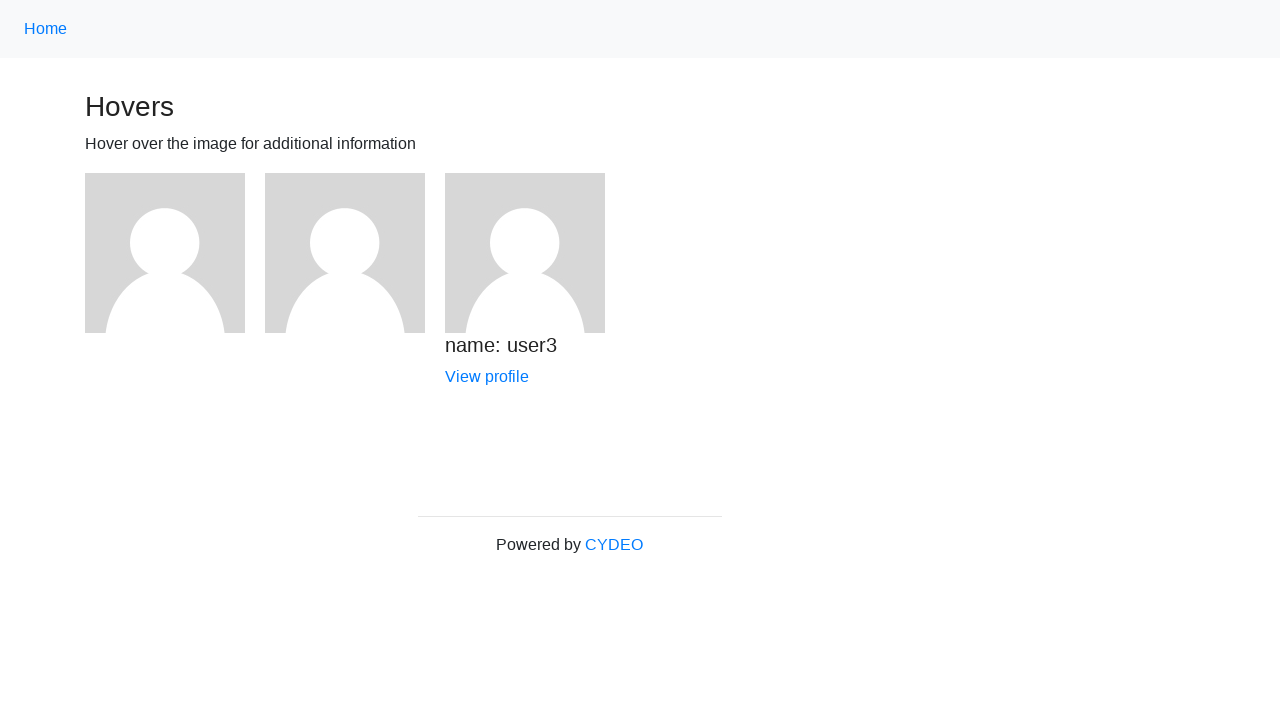

Verified user3 information is displayed
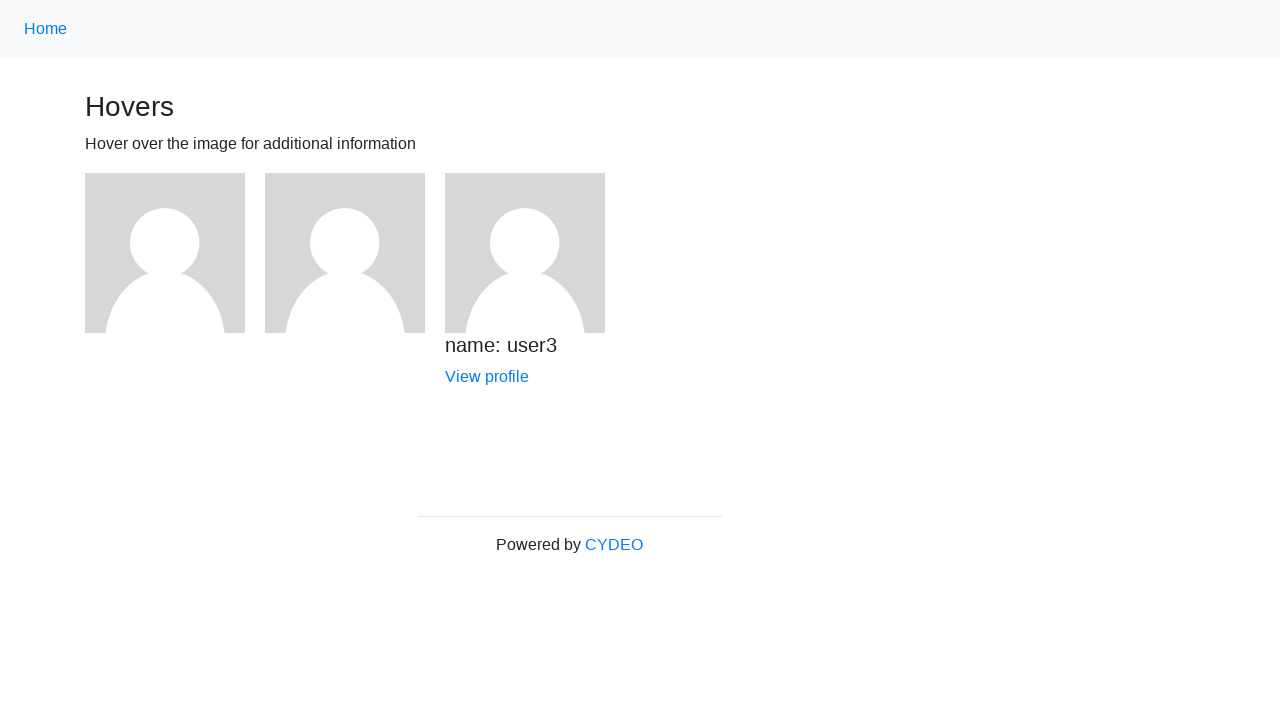

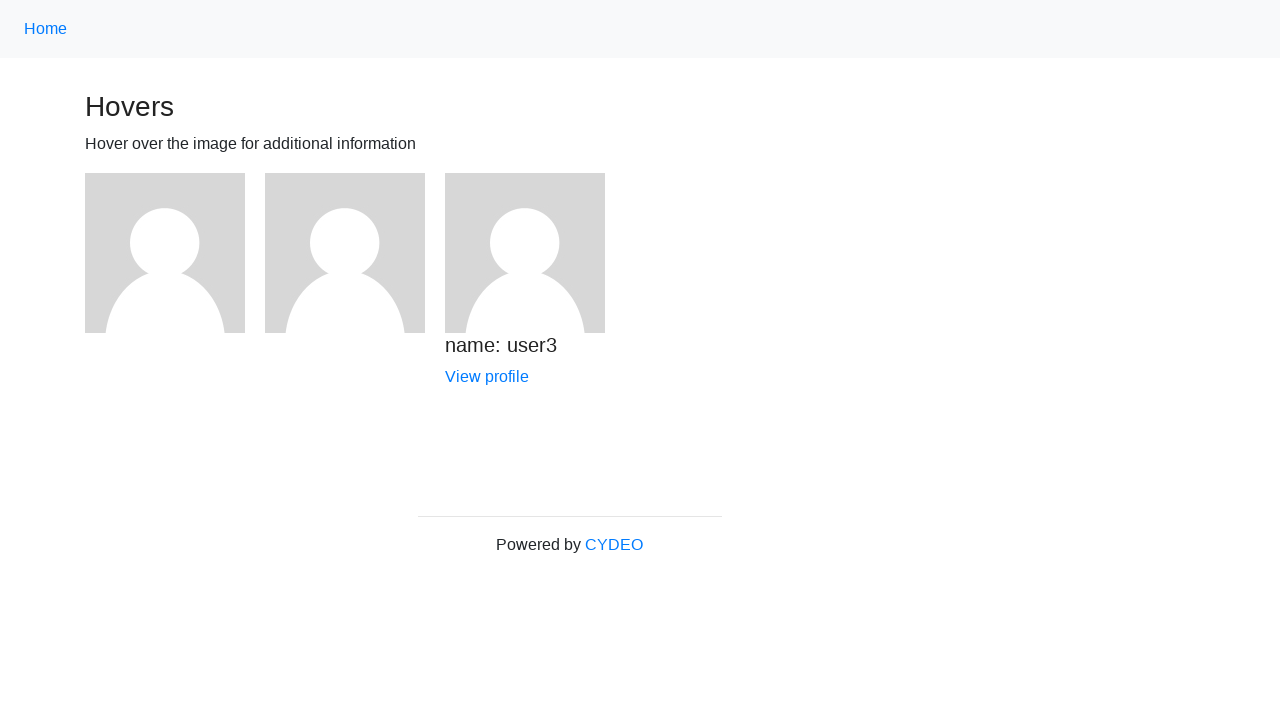